Tests different types of JavaScript alerts (alert, confirm, and prompt) by triggering them and accepting each one

Starting URL: https://www.hyrtutorials.com/p/alertsdemo.html

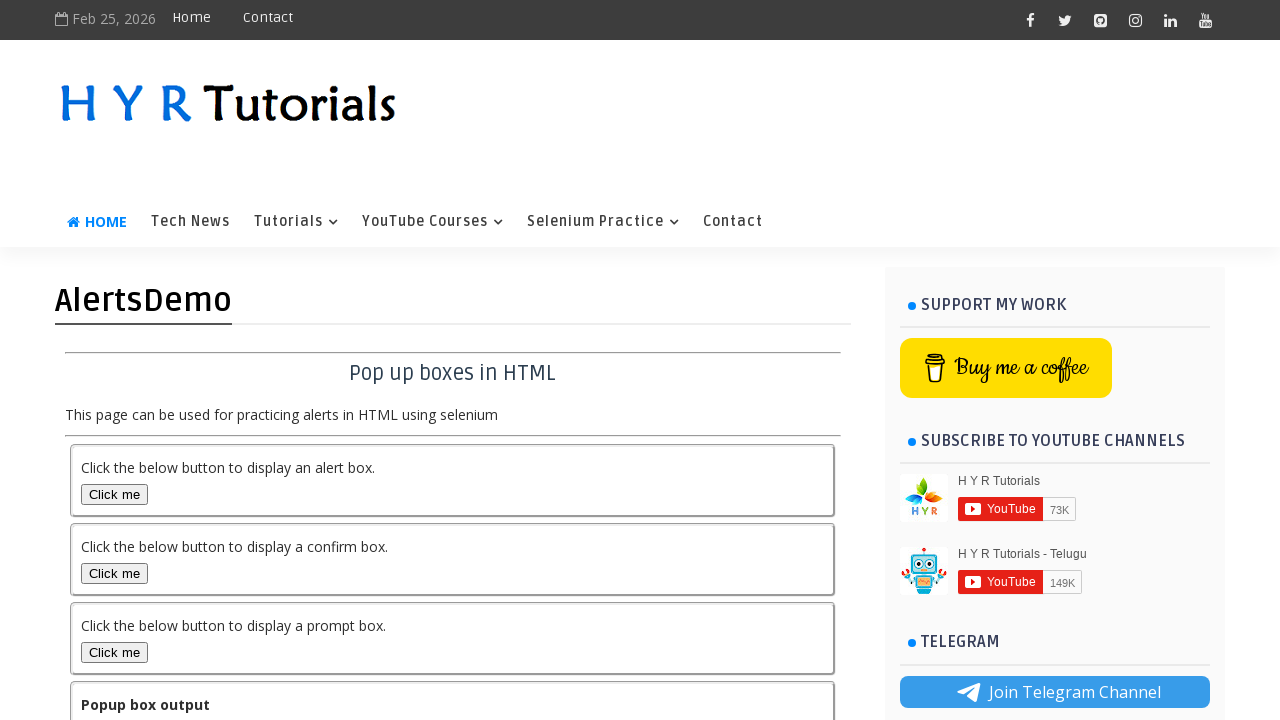

Clicked alert box button to trigger JavaScript alert at (114, 494) on #alertBox
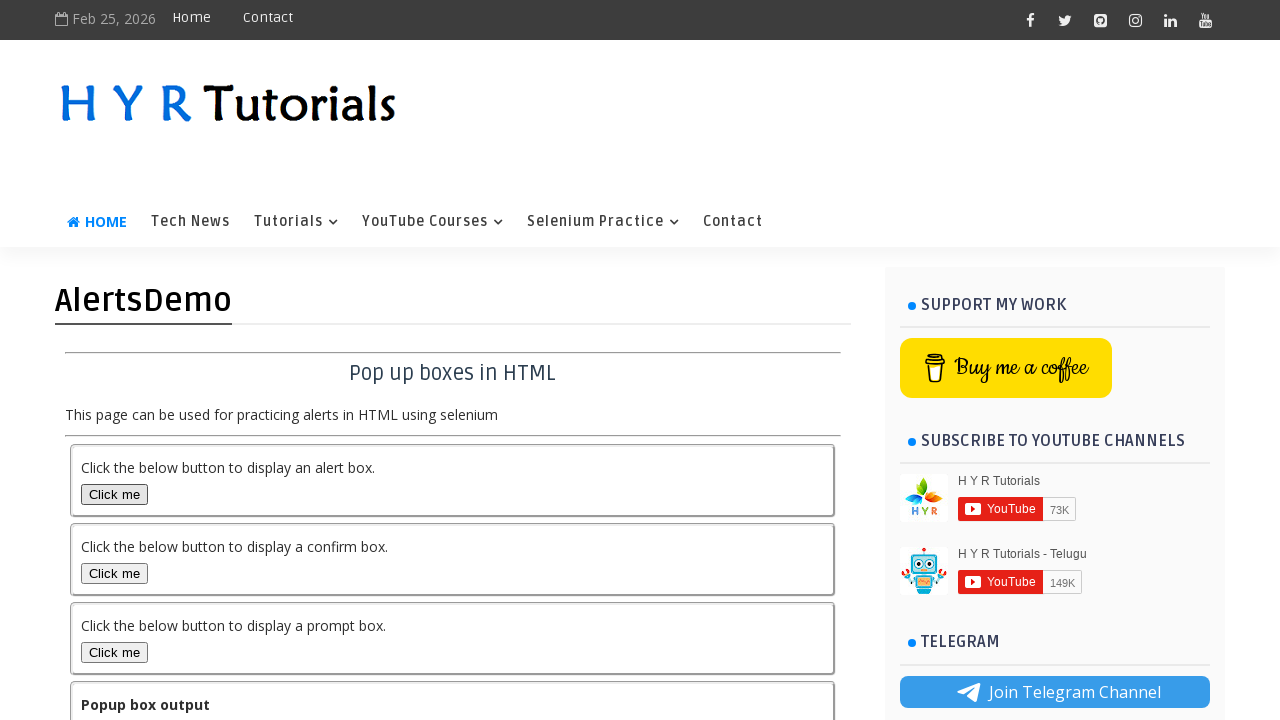

Set up dialog handler to accept all alerts
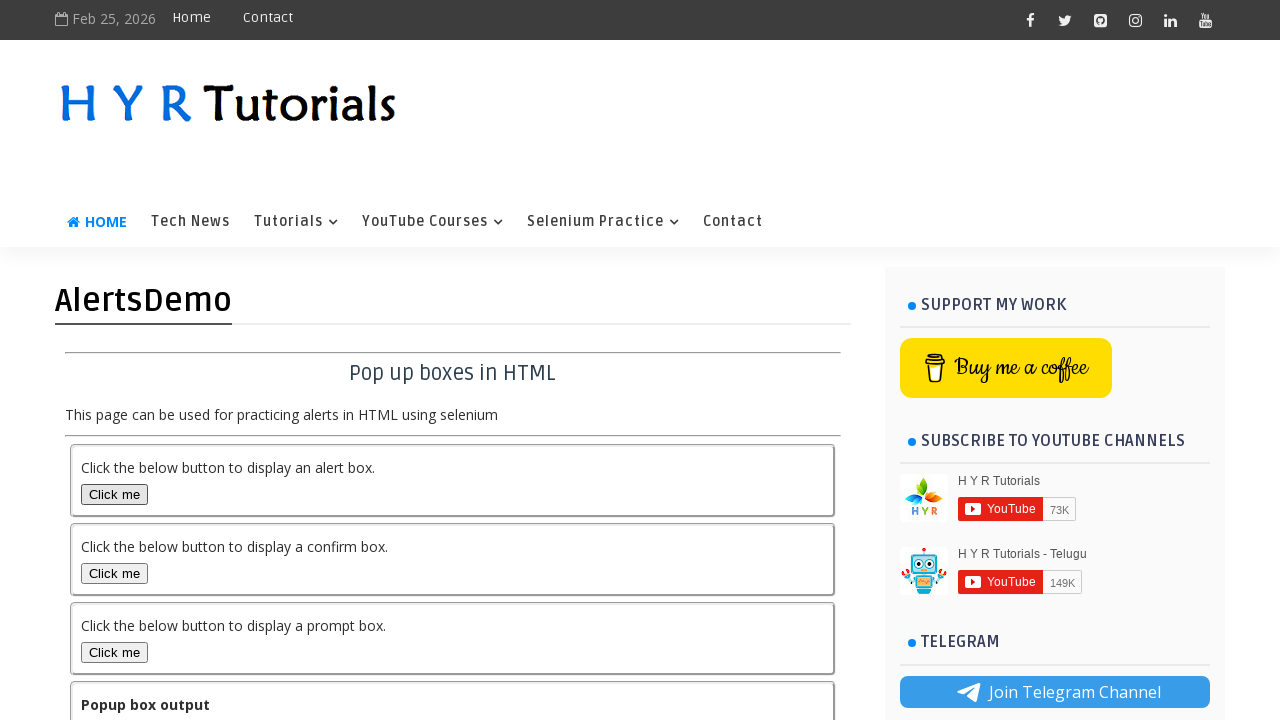

Clicked confirm box button to trigger JavaScript confirm dialog at (114, 573) on #confirmBox
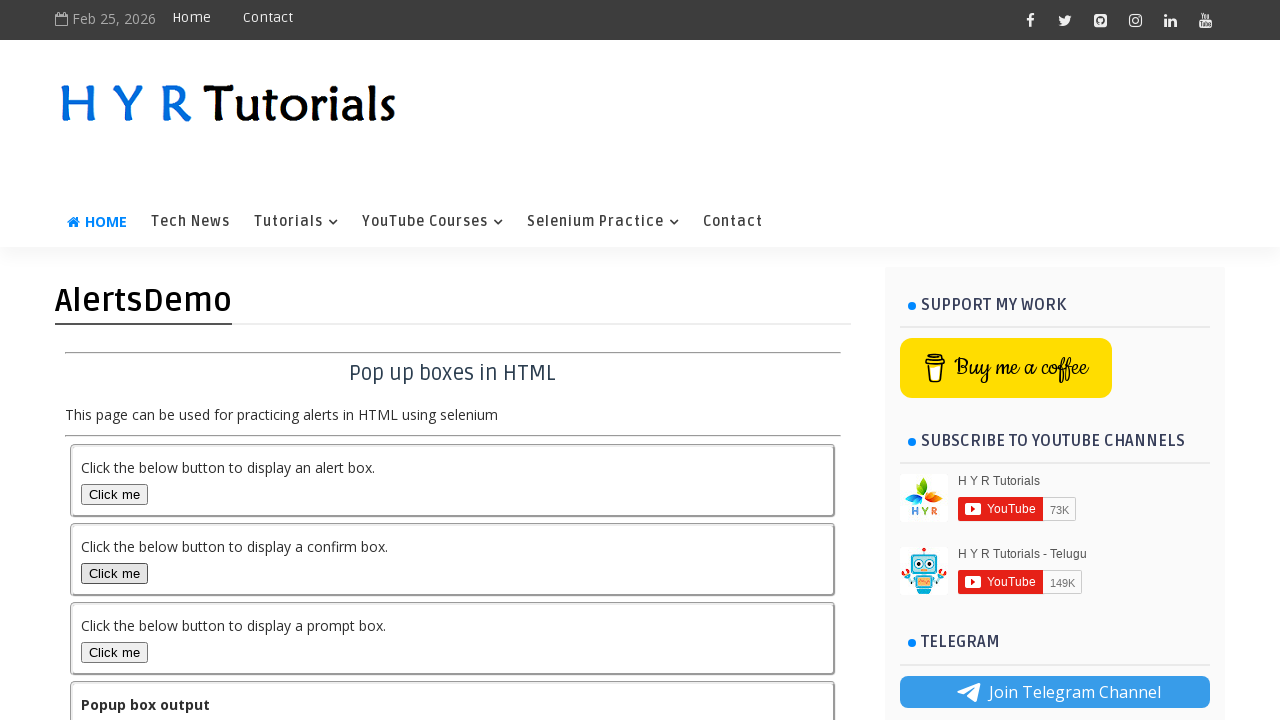

Clicked prompt box button to trigger JavaScript prompt dialog at (114, 652) on #promptBox
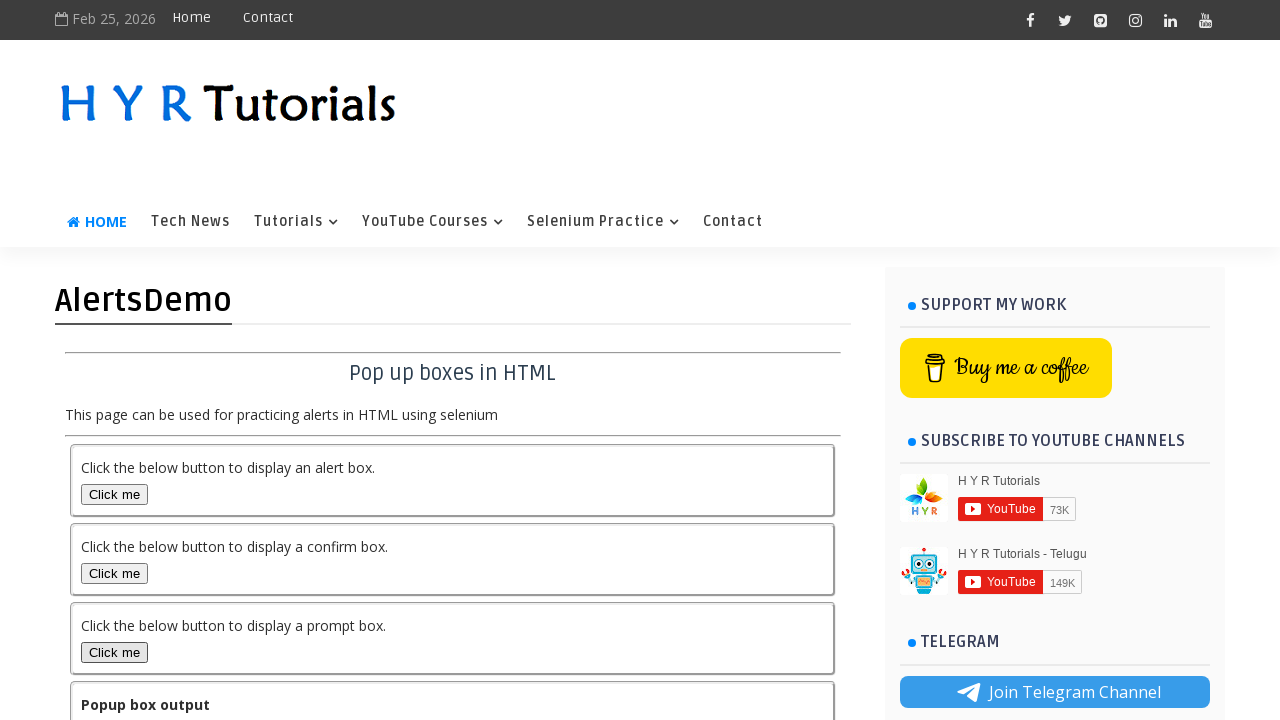

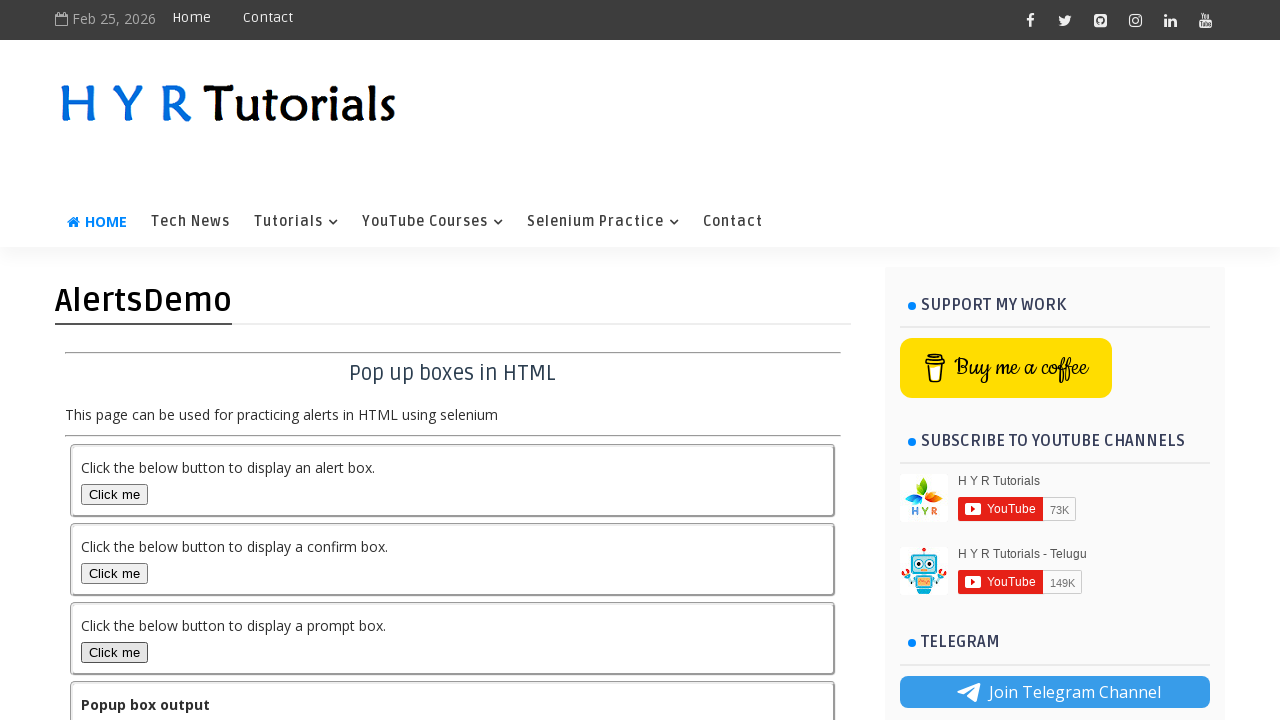